Tests dropdown selection by selecting an option using its value attribute

Starting URL: http://the-internet.herokuapp.com/dropdown

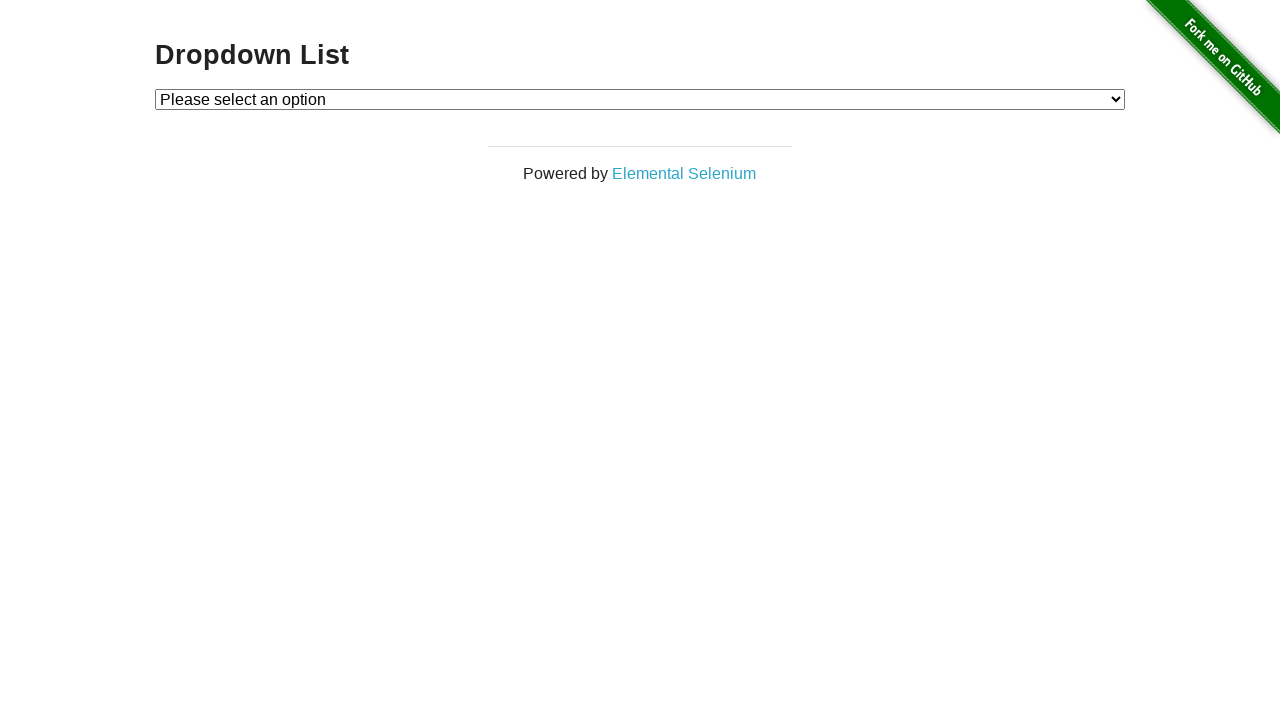

Navigated to dropdown page
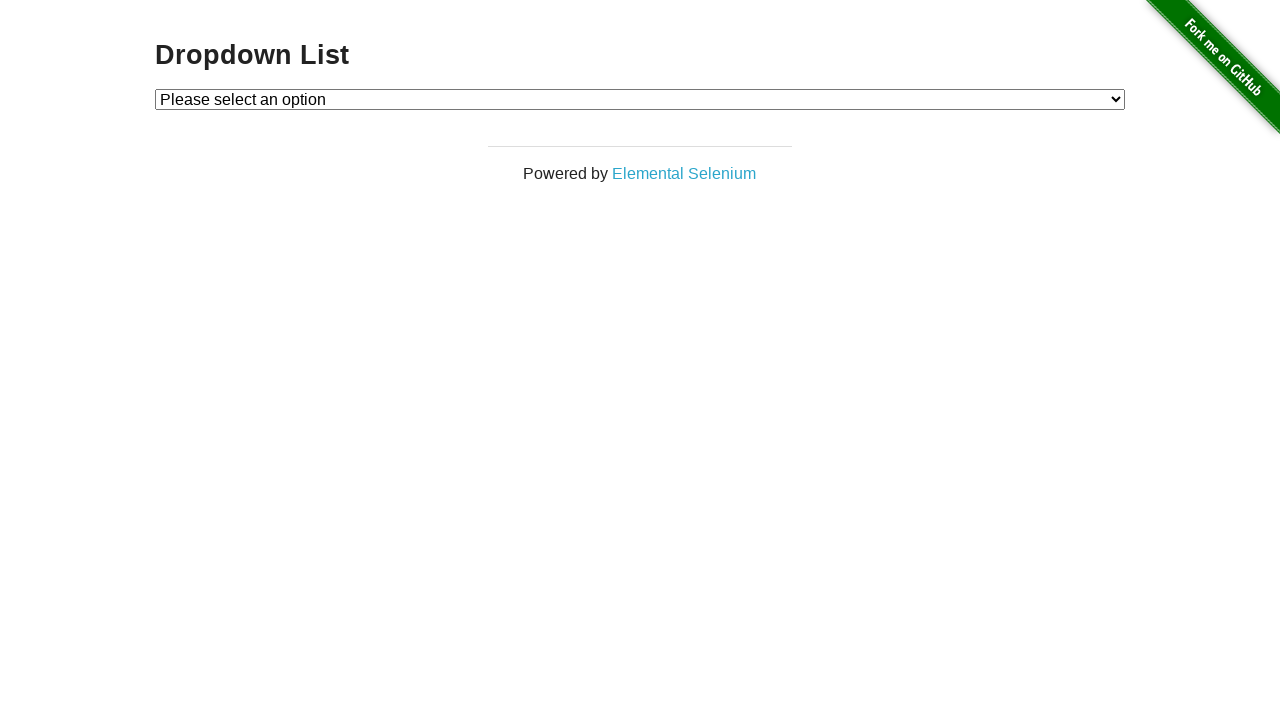

Located dropdown element
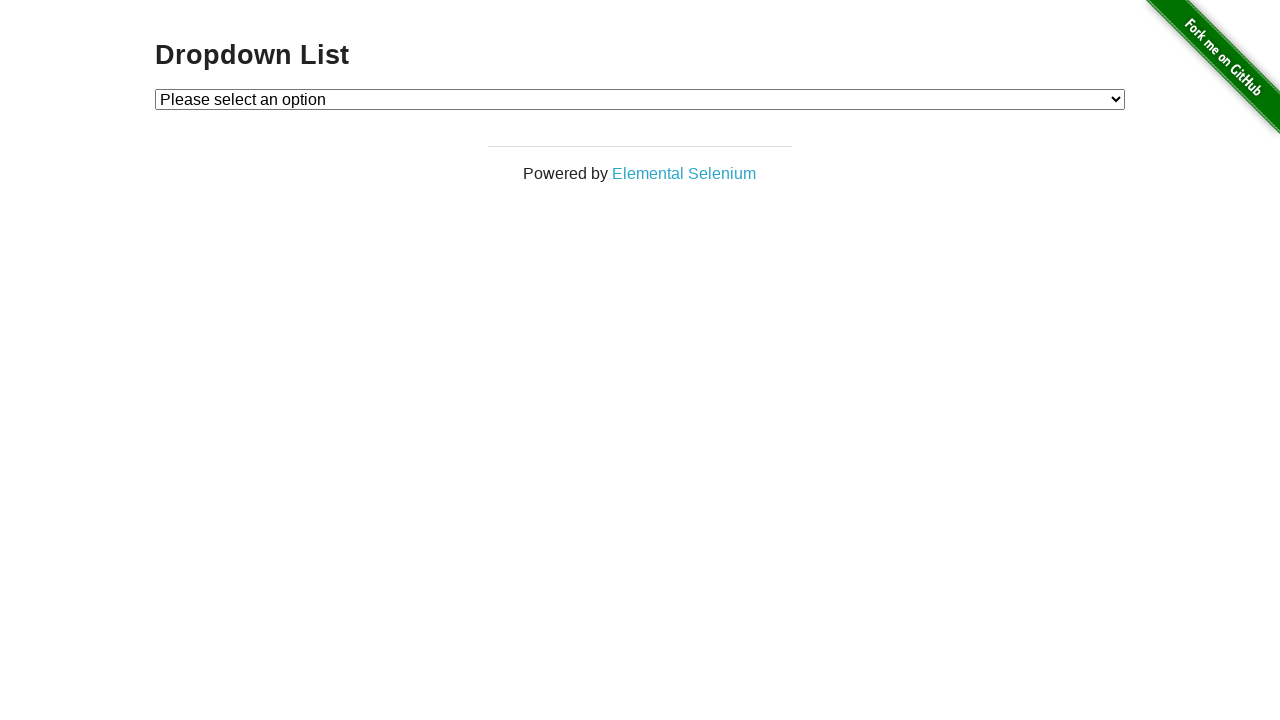

Selected option with value '2' from dropdown on #dropdown
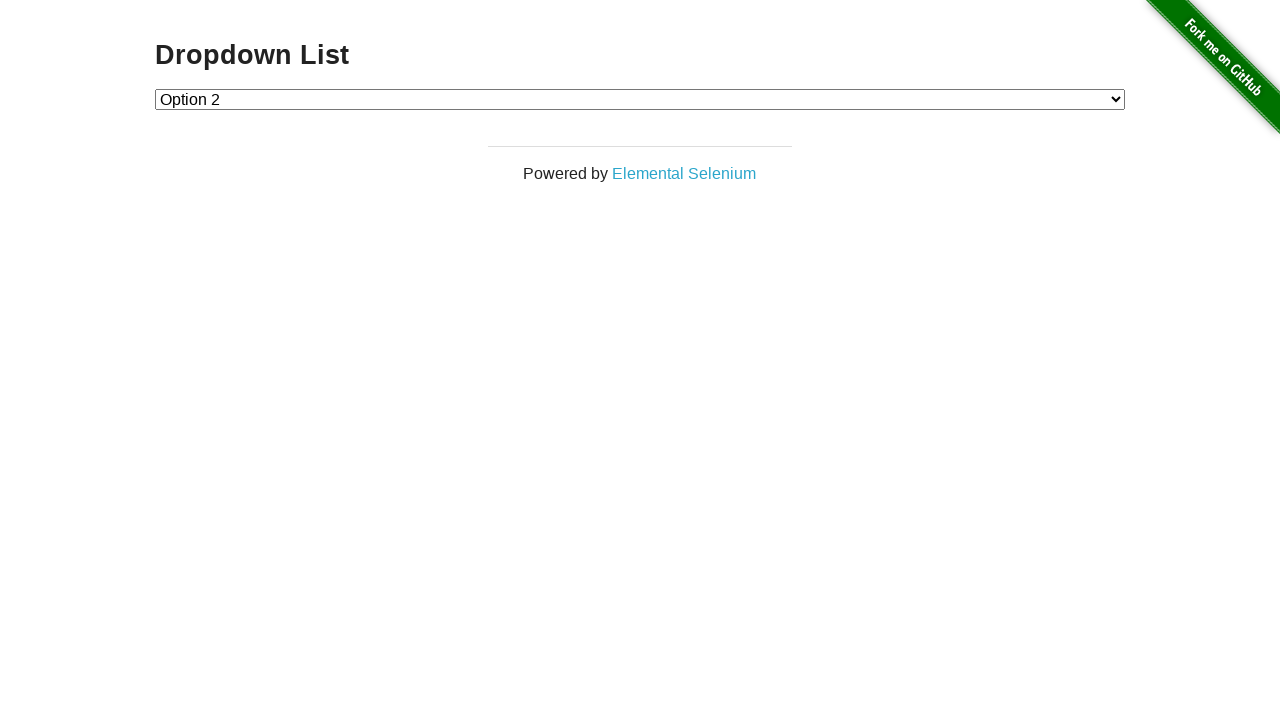

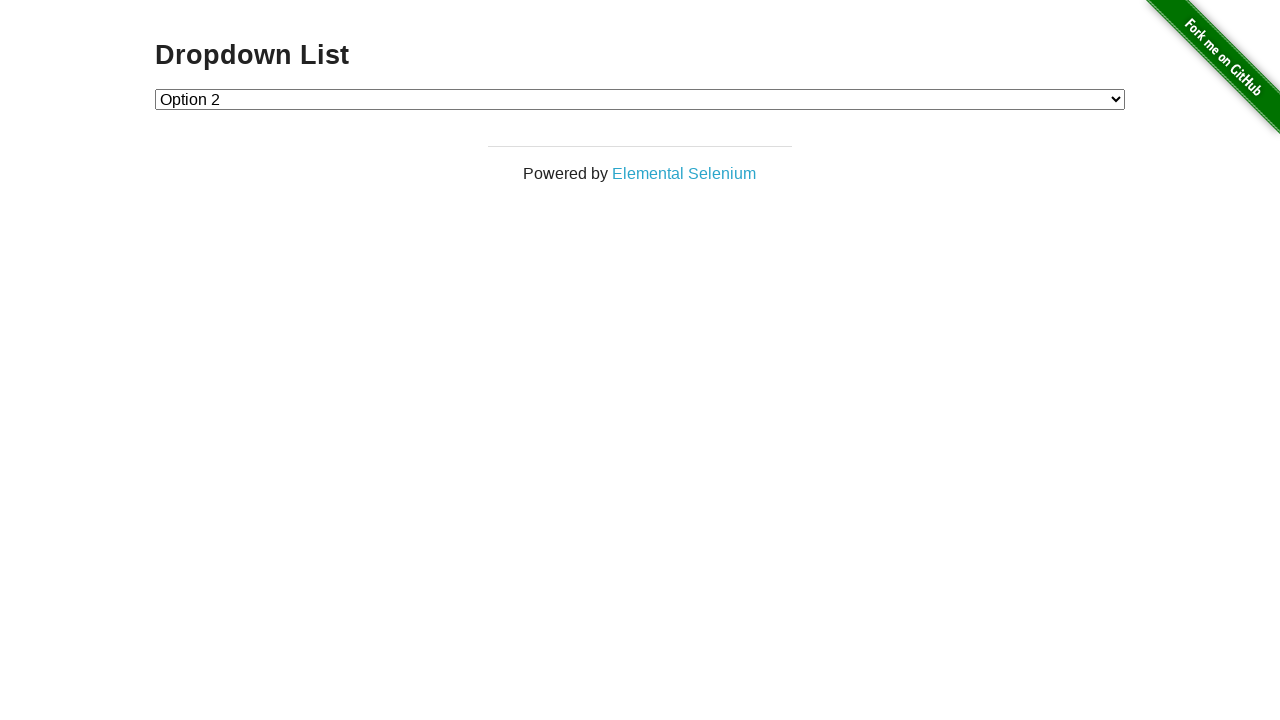